Tests JavaScript prompt alert by clicking a button, entering text into the prompt, accepting it, and verifying the entered text appears in the result

Starting URL: https://loopcamp.vercel.app/javascript-alerts.html

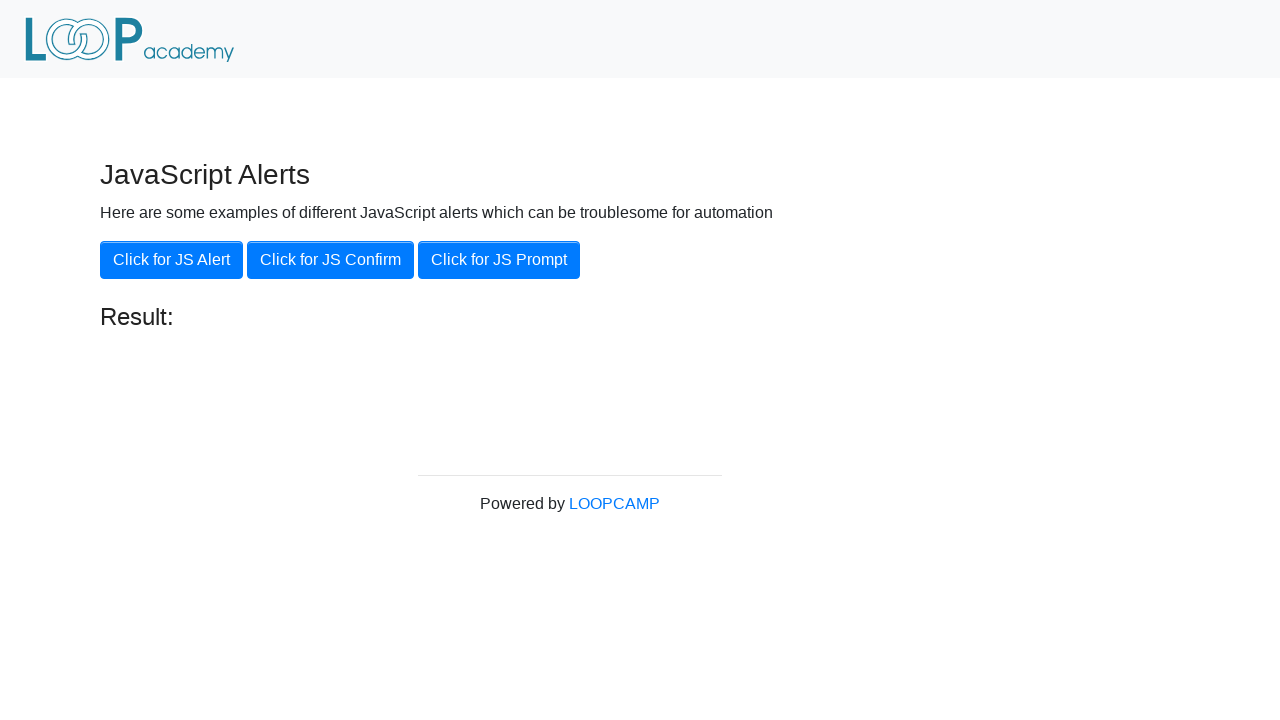

Set up dialog handler to accept prompt with text 'Boston'
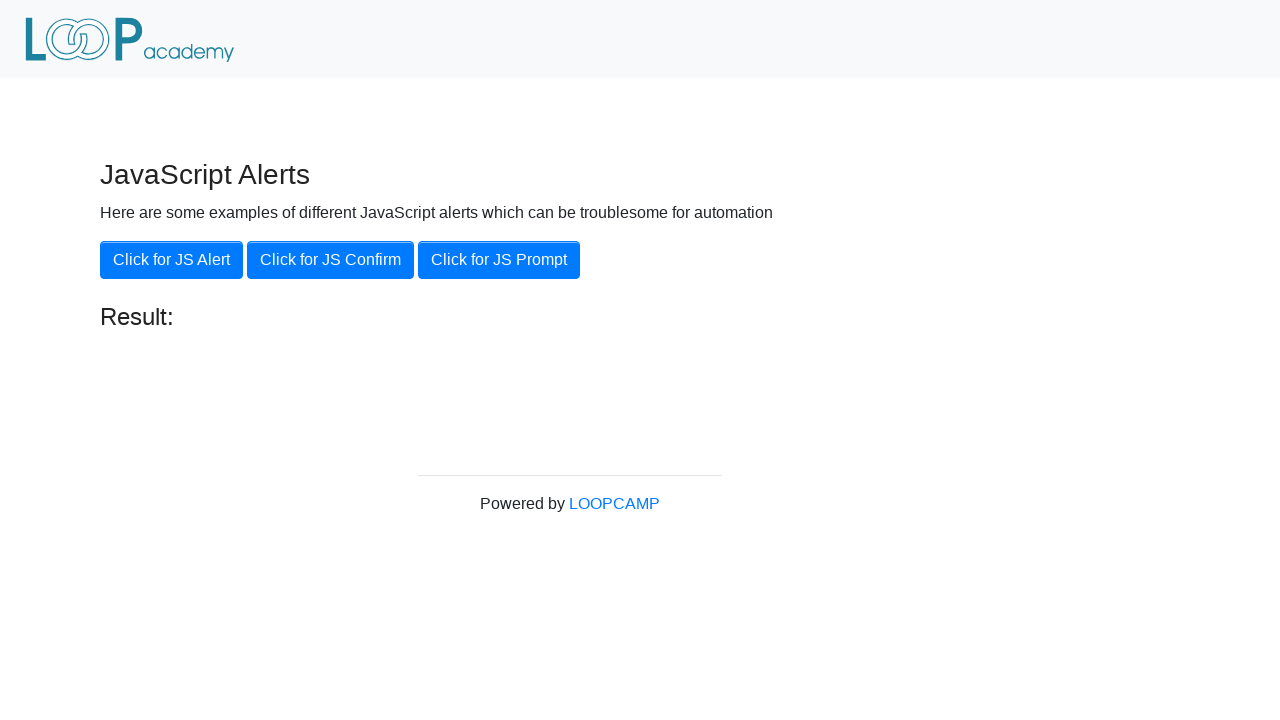

Clicked the JS Prompt button at (499, 260) on xpath=//*[@id='content']/div/button[3]
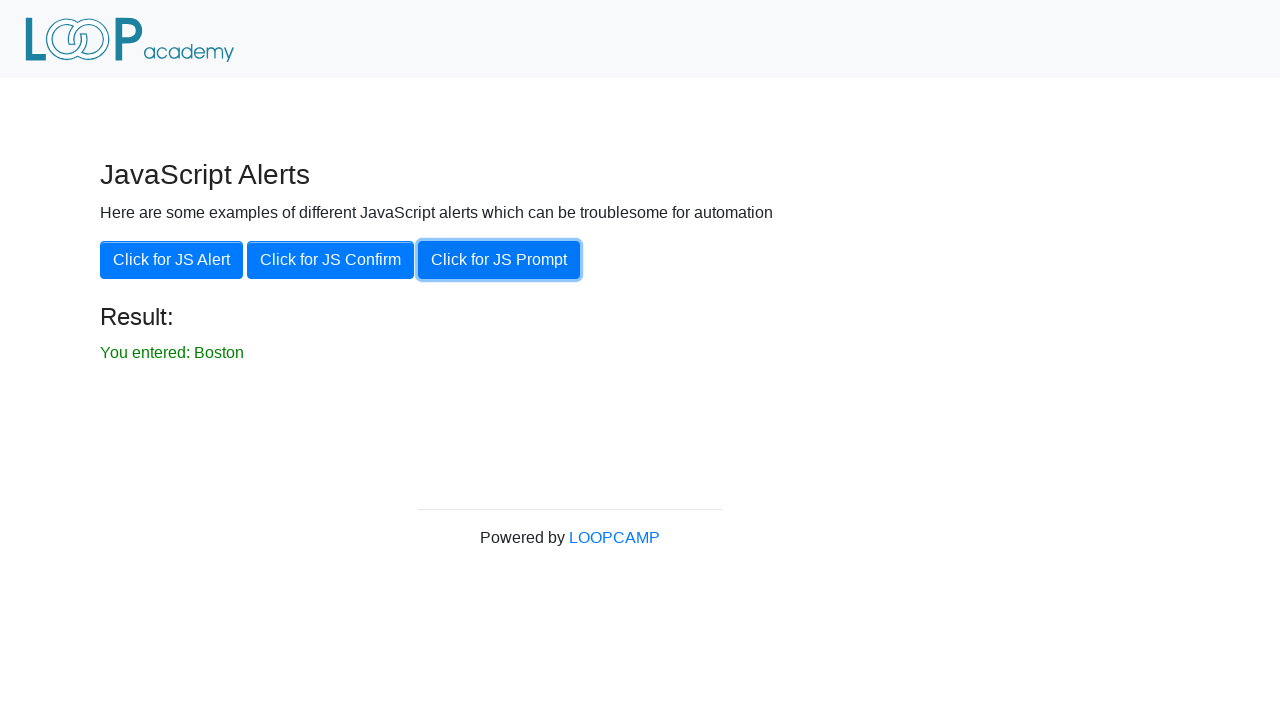

Result element loaded
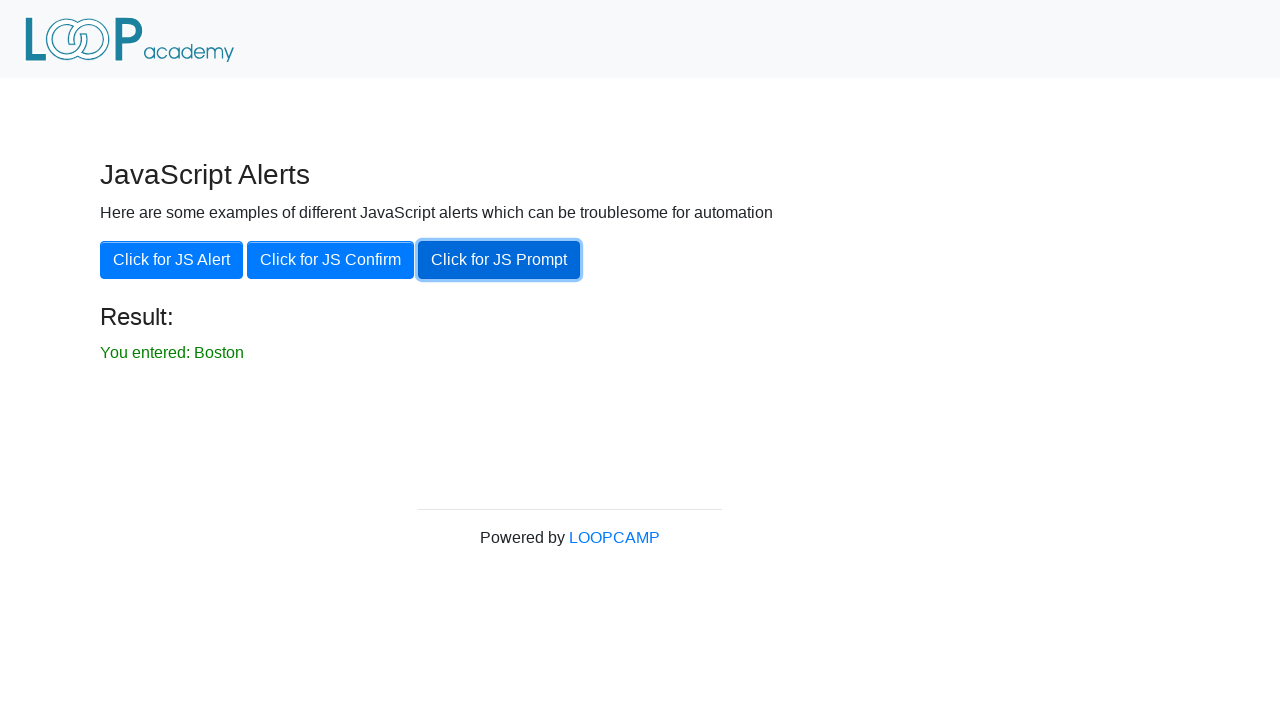

Retrieved text content from result element
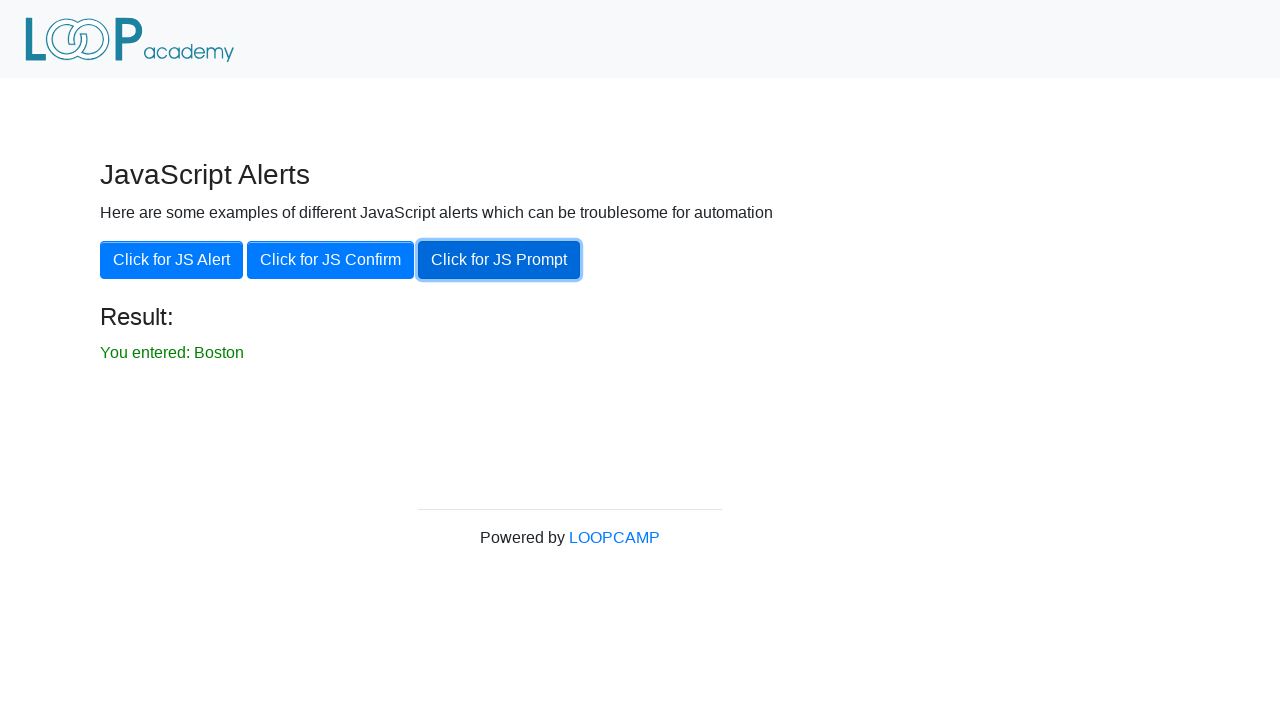

Verified result text matches expected: 'You entered: Boston'
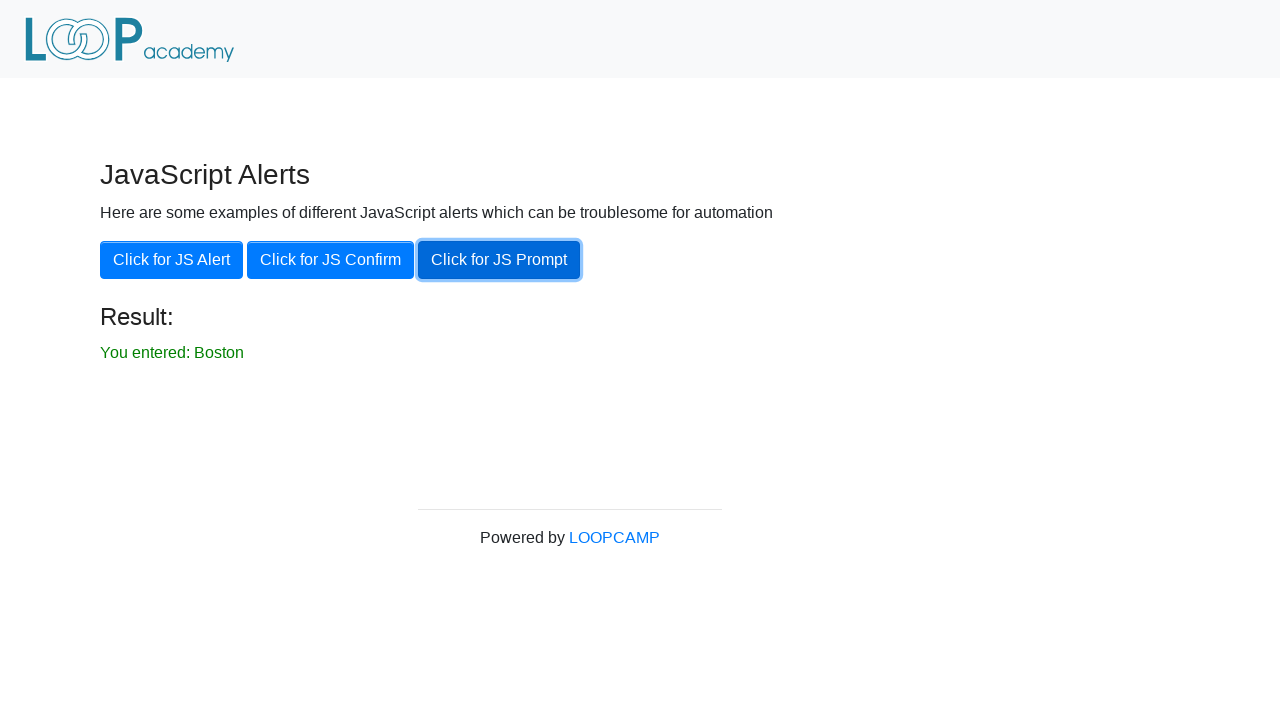

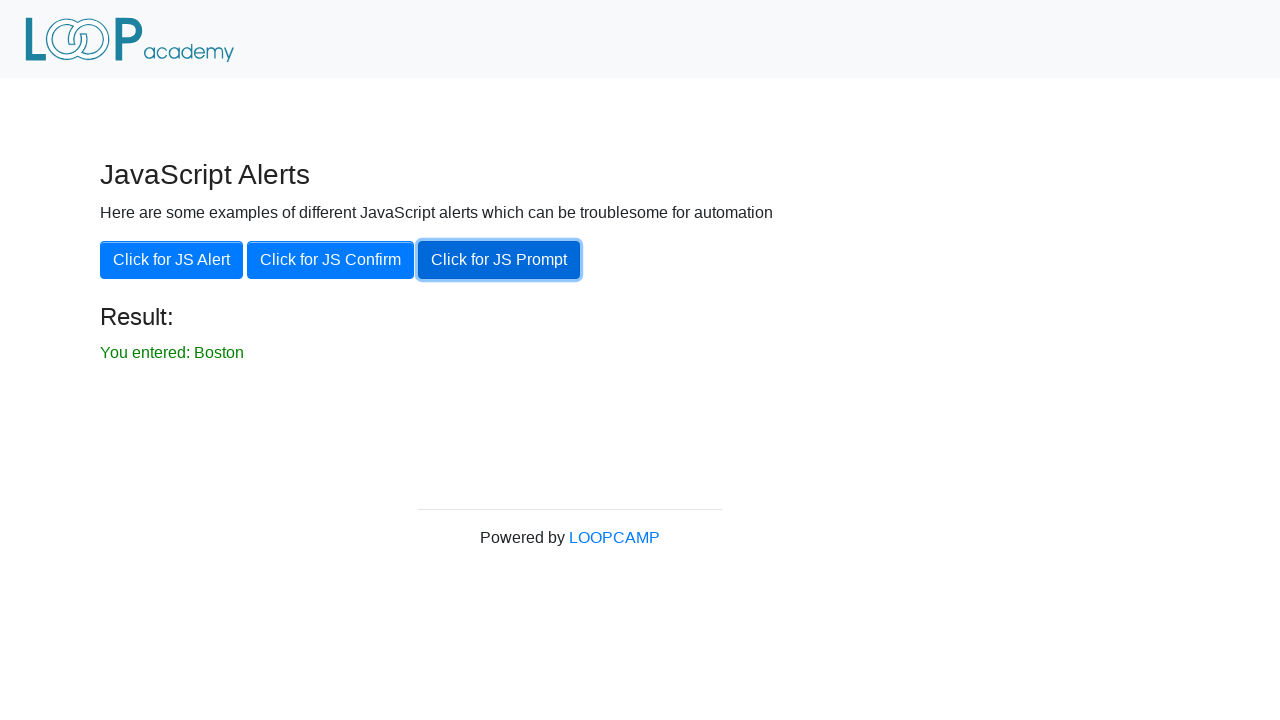